Tests calculator invalid input handling by entering "invalid" as first number and verifying the result shows invalid input message

Starting URL: https://calculatorhtml.onrender.com/

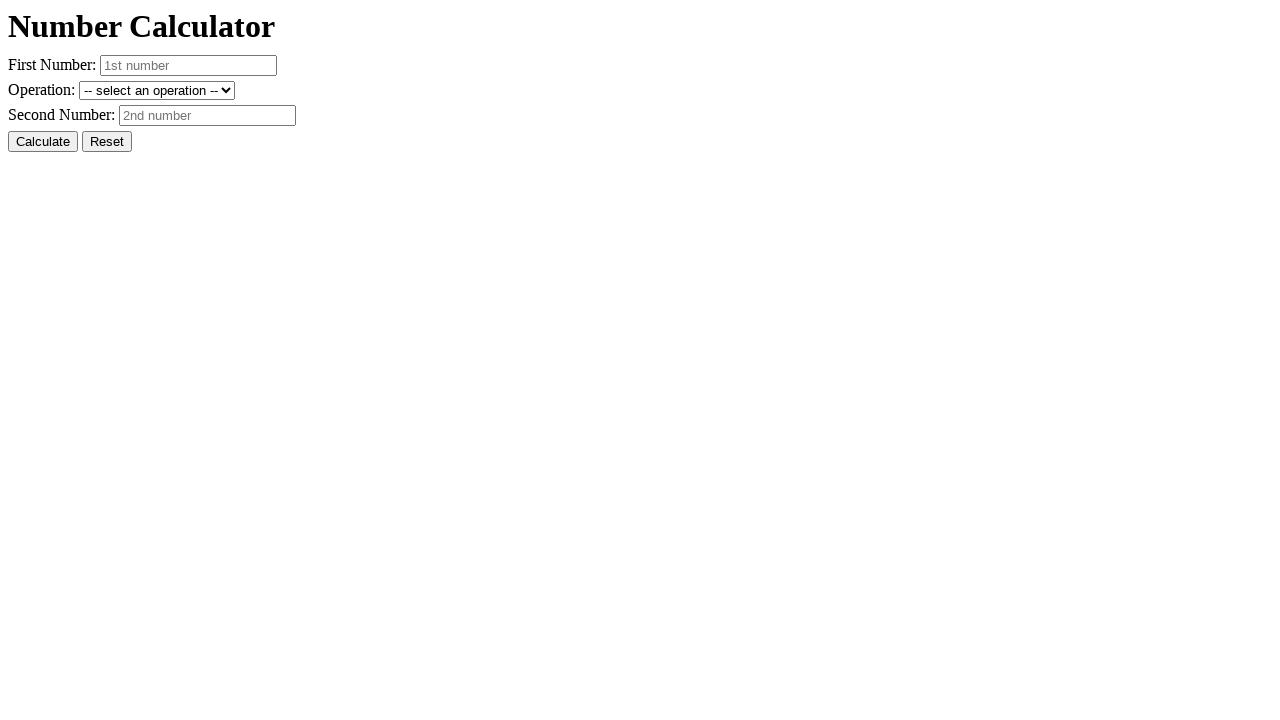

Clicked reset button to clear previous state at (107, 142) on #resetButton
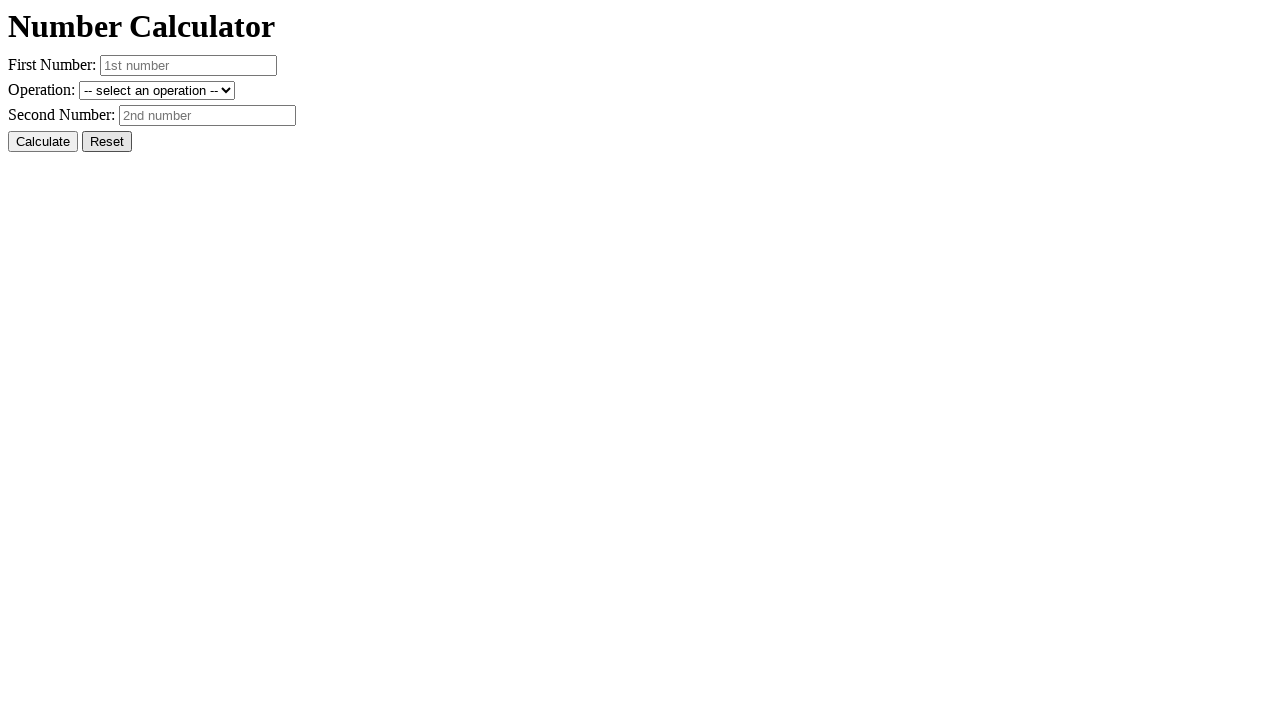

Entered 'invalid' as first number on #number1
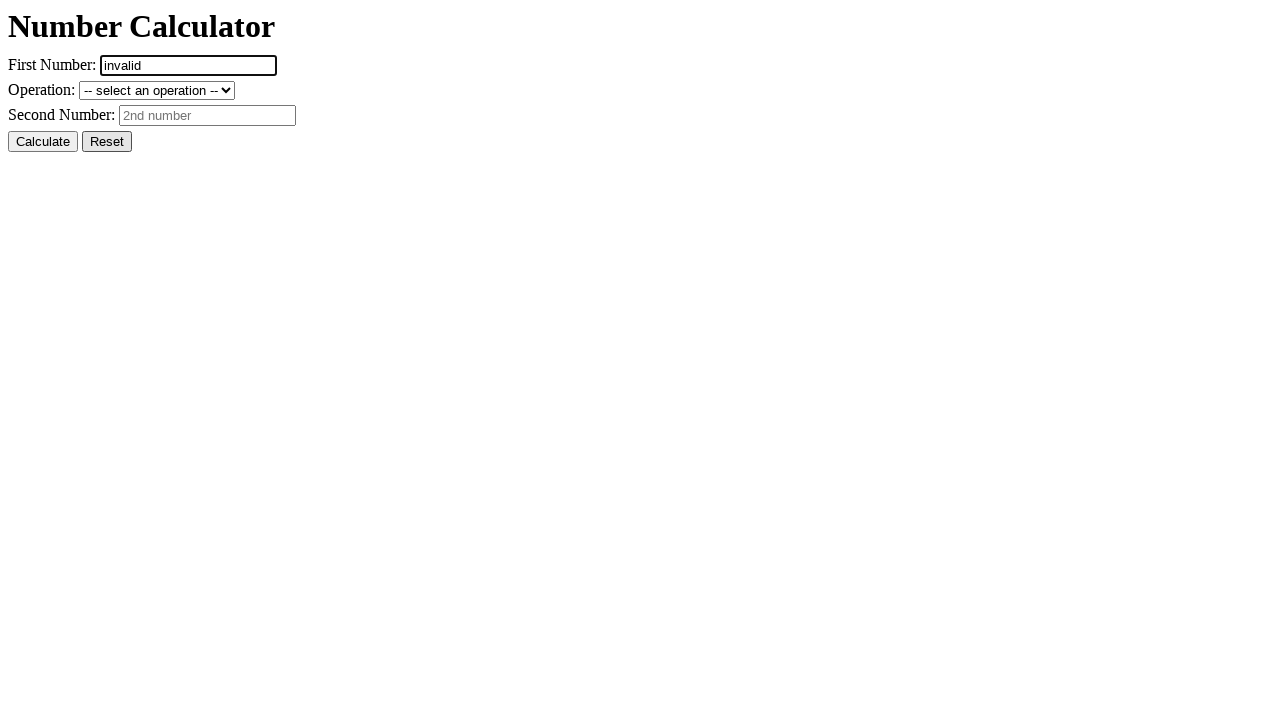

Entered '10' as second number on #number2
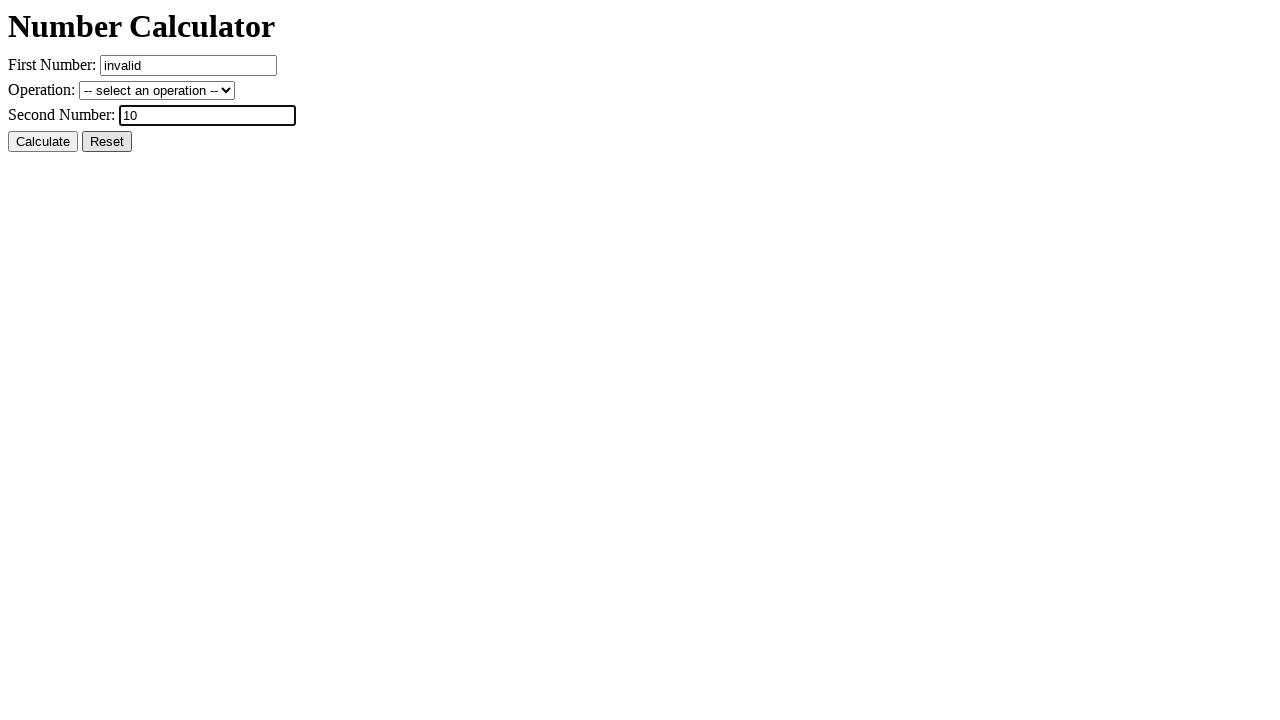

Selected addition operation on #operation
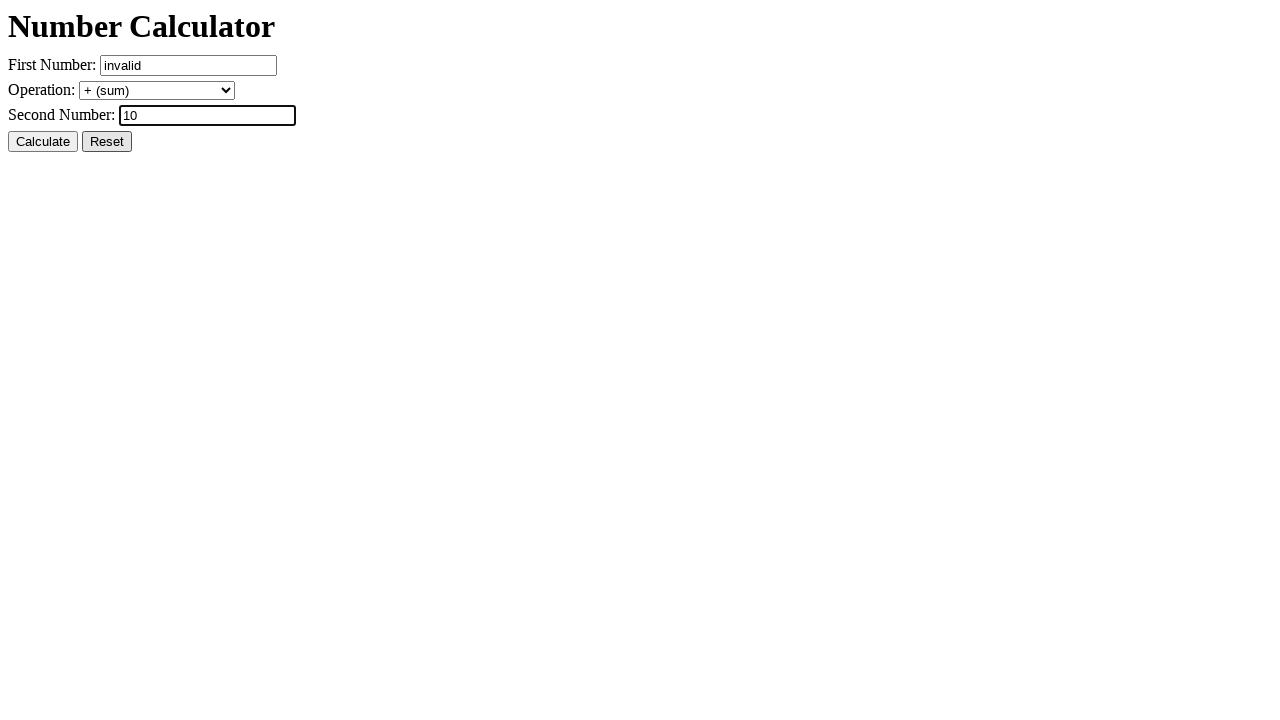

Clicked calculate button to compute result at (43, 142) on #calcButton
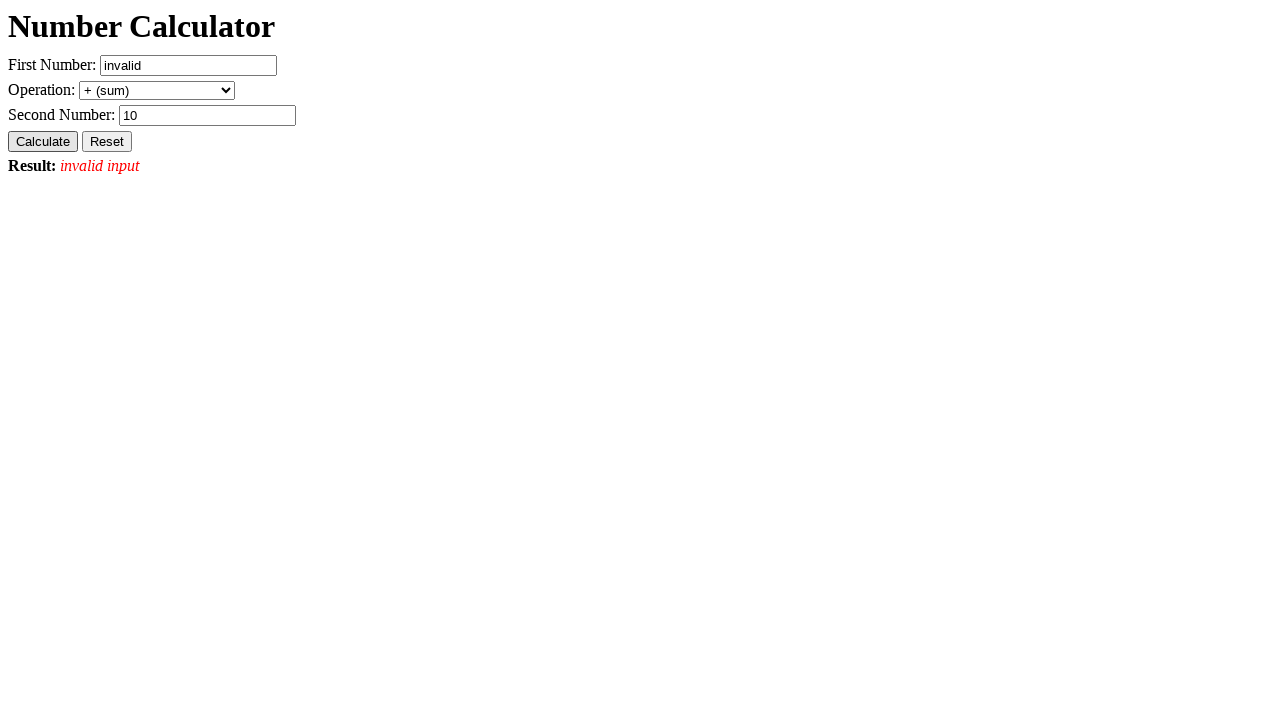

Verified result element is displayed with invalid input message
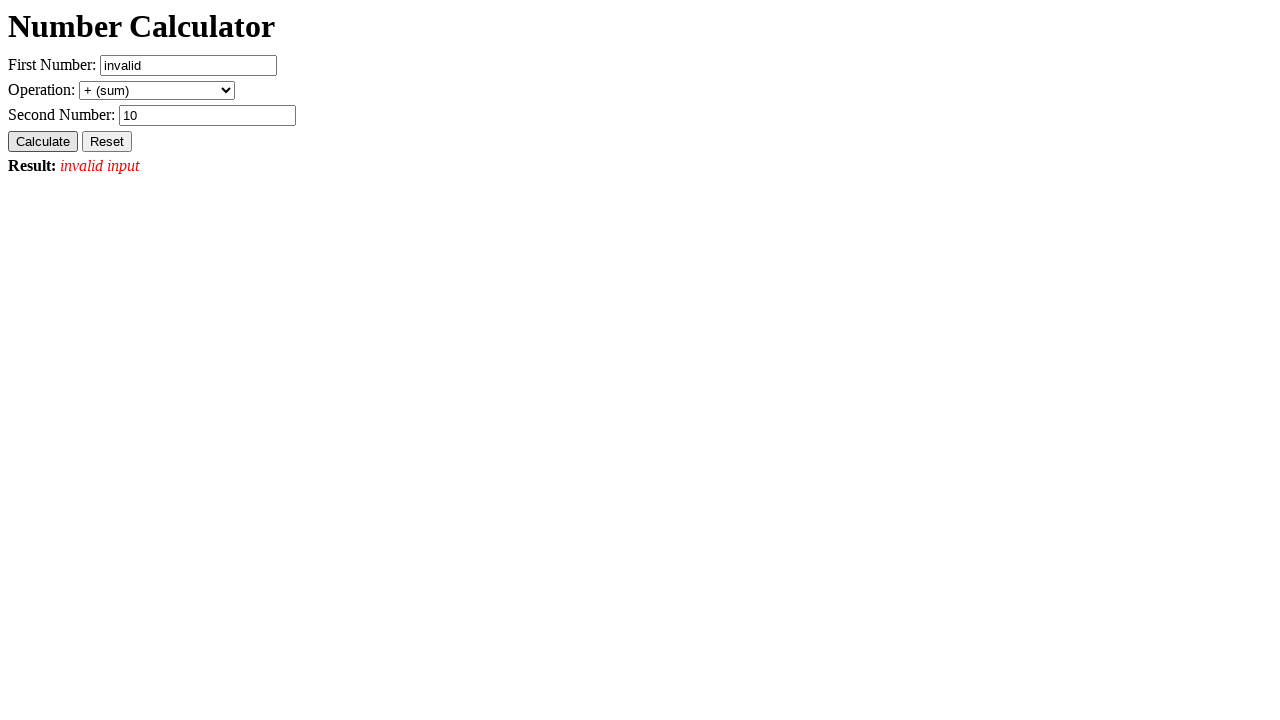

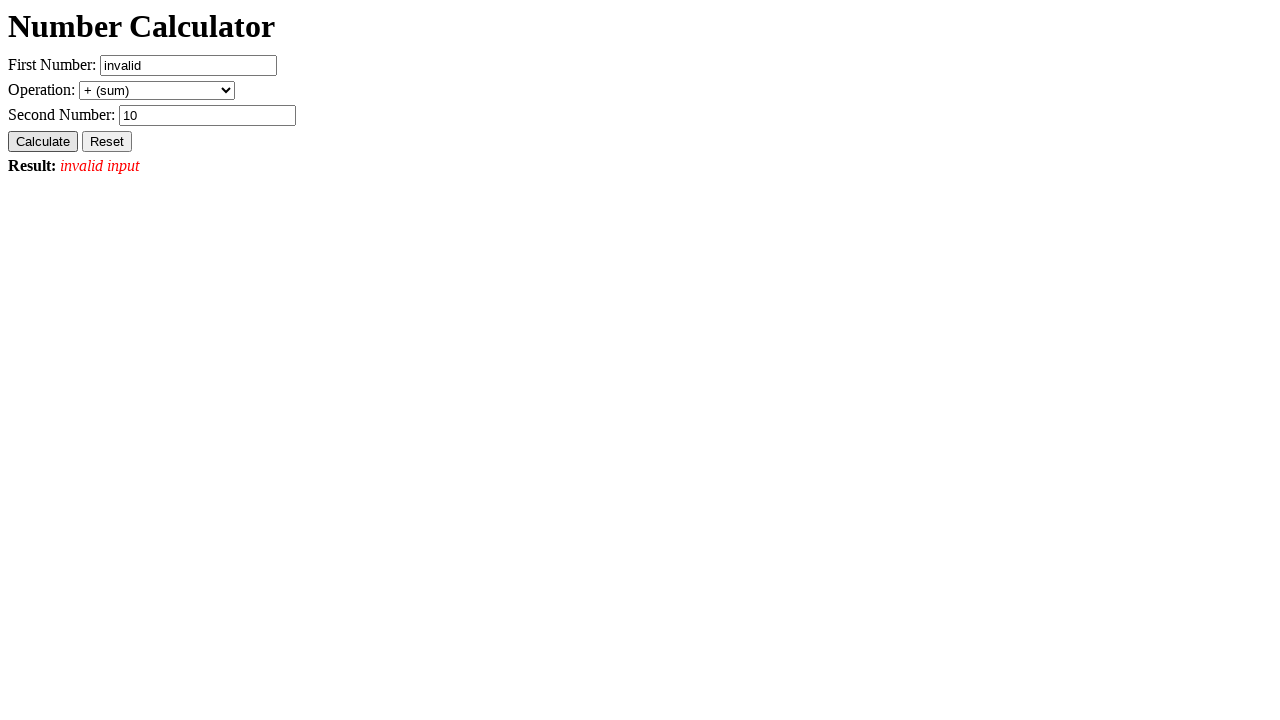